Tests alert handling functionality including simple alerts, confirmation dialogs, and prompt alerts with text input

Starting URL: https://testautomationpractice.blogspot.com/

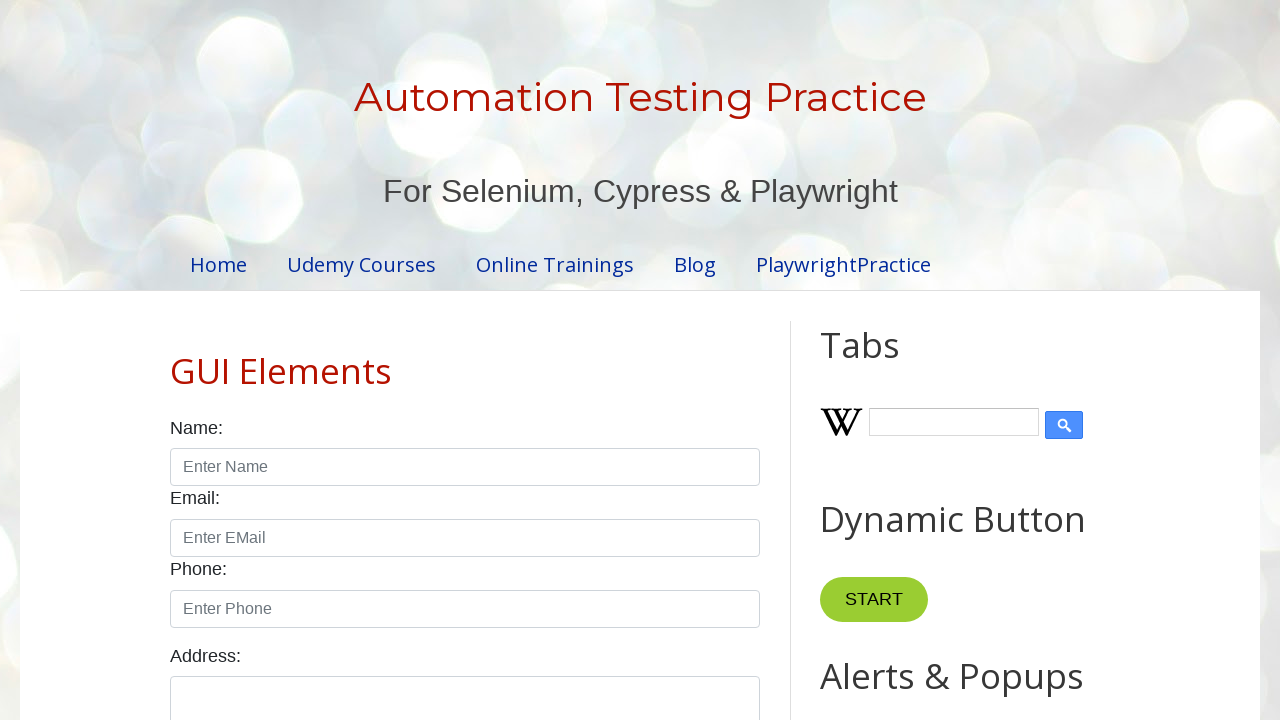

Clicked alert button to trigger simple alert at (888, 361) on xpath=//button[@id='alertBtn']
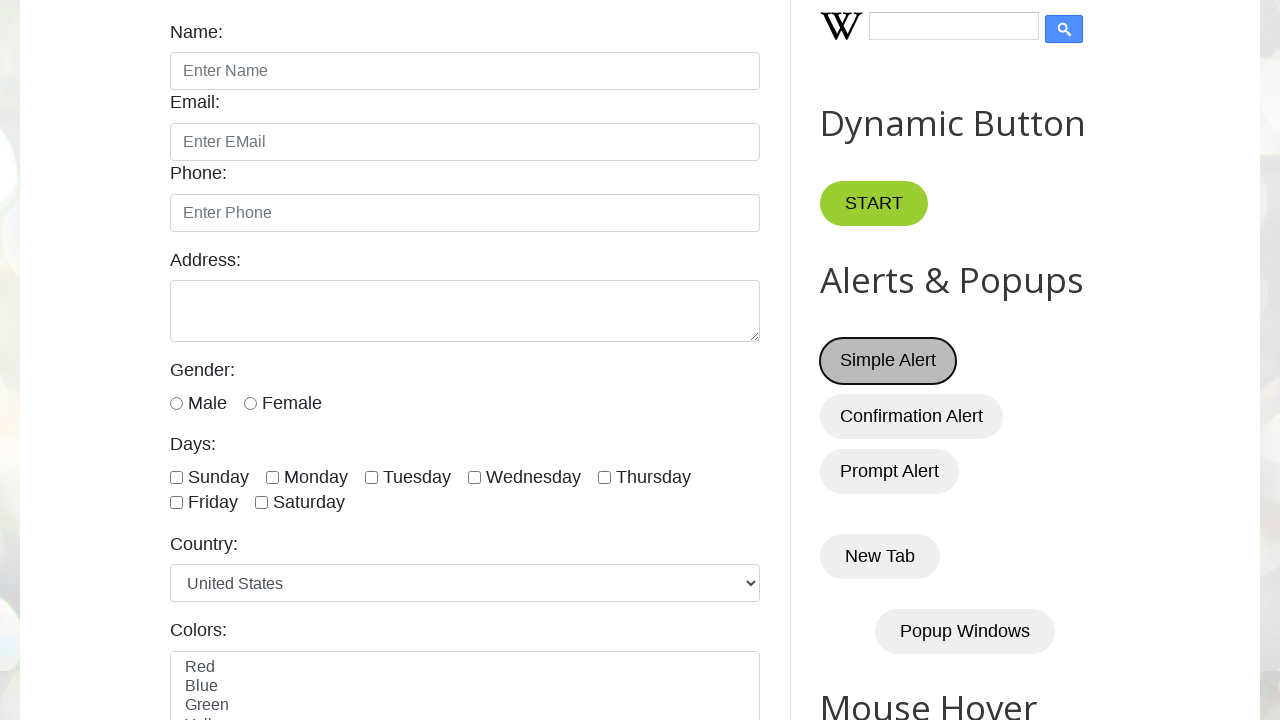

Set up dialog handler to accept simple alert
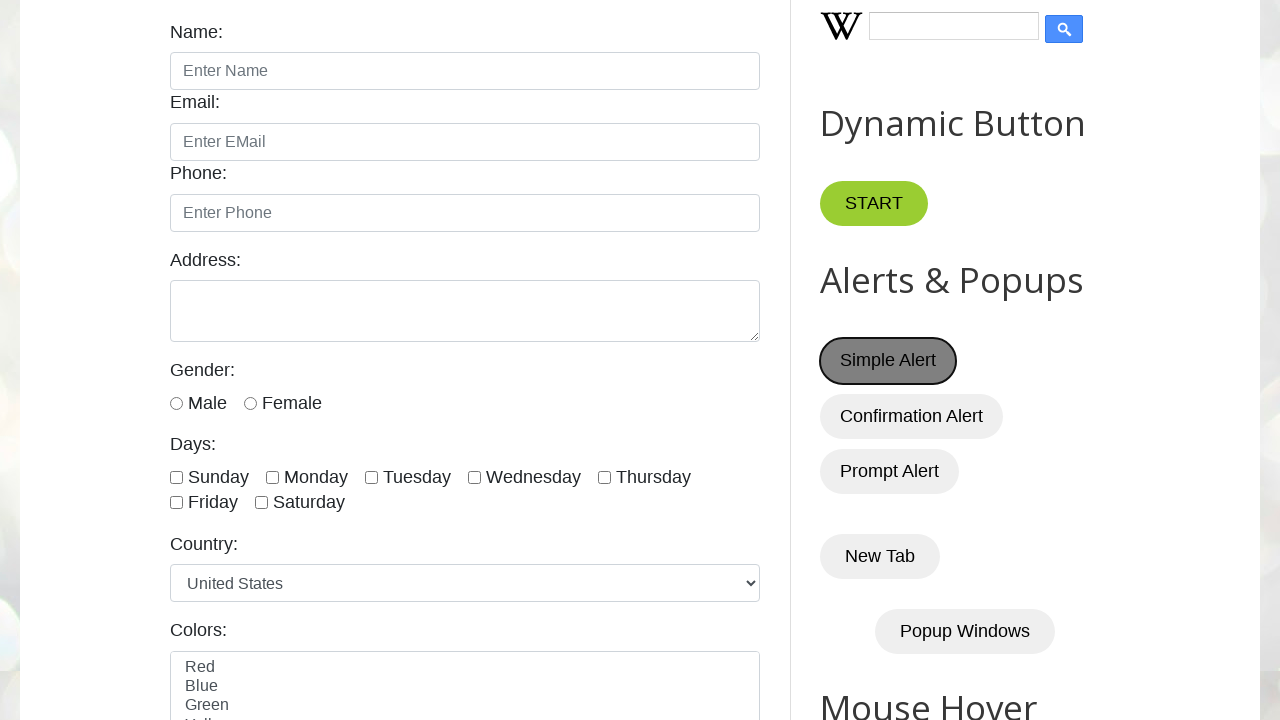

Clicked confirm button to trigger confirmation dialog at (912, 416) on xpath=//button[@id='confirmBtn']
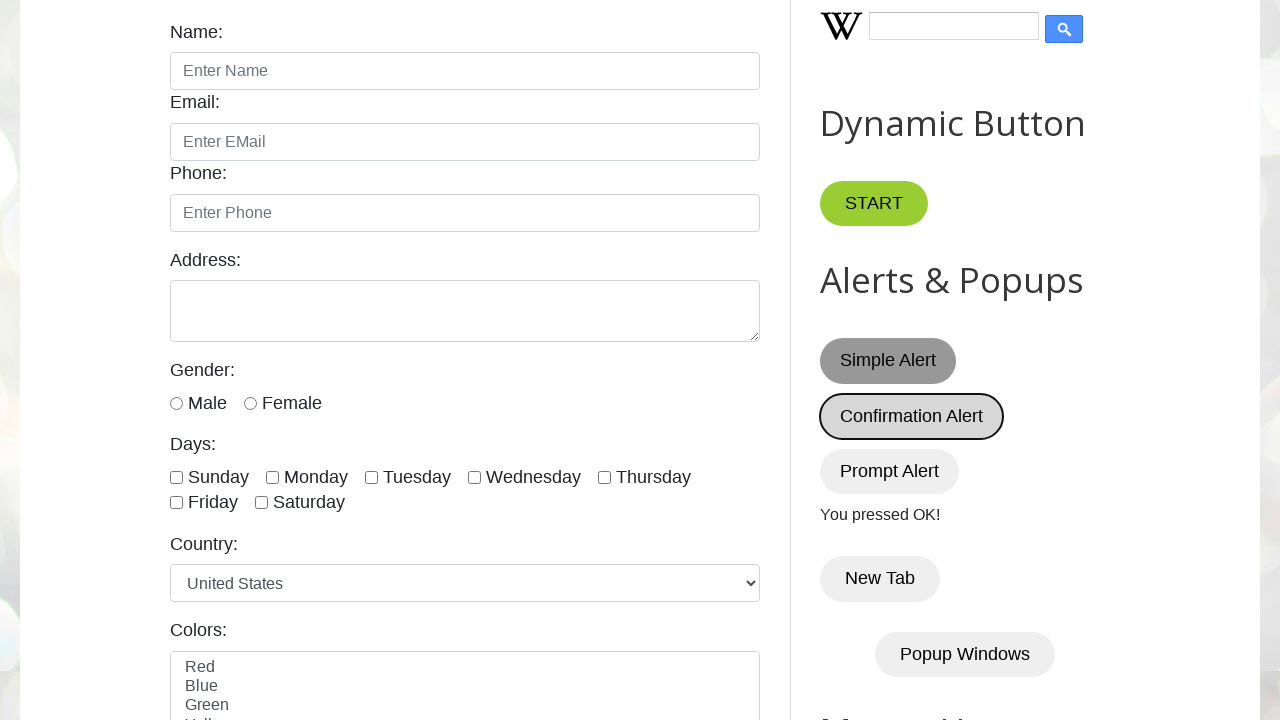

Set up dialog handler to dismiss confirmation dialog
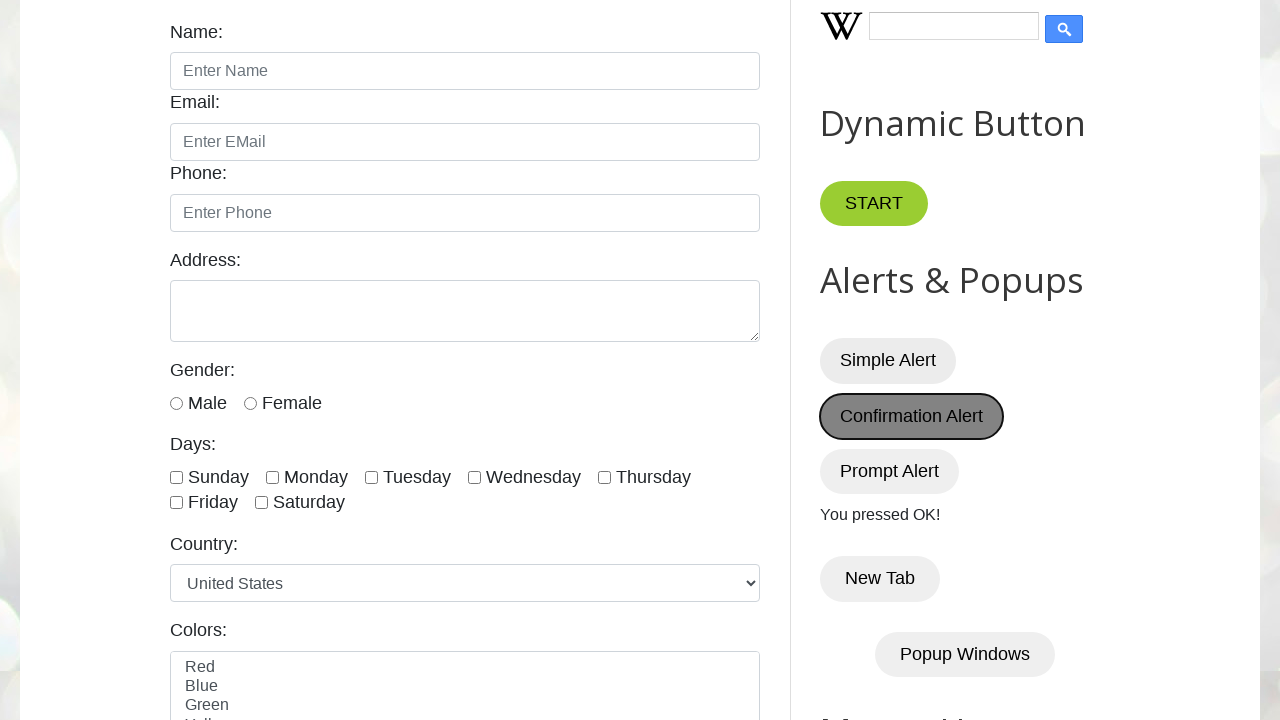

Clicked prompt button to trigger prompt dialog at (890, 471) on xpath=//button[@id='promptBtn']
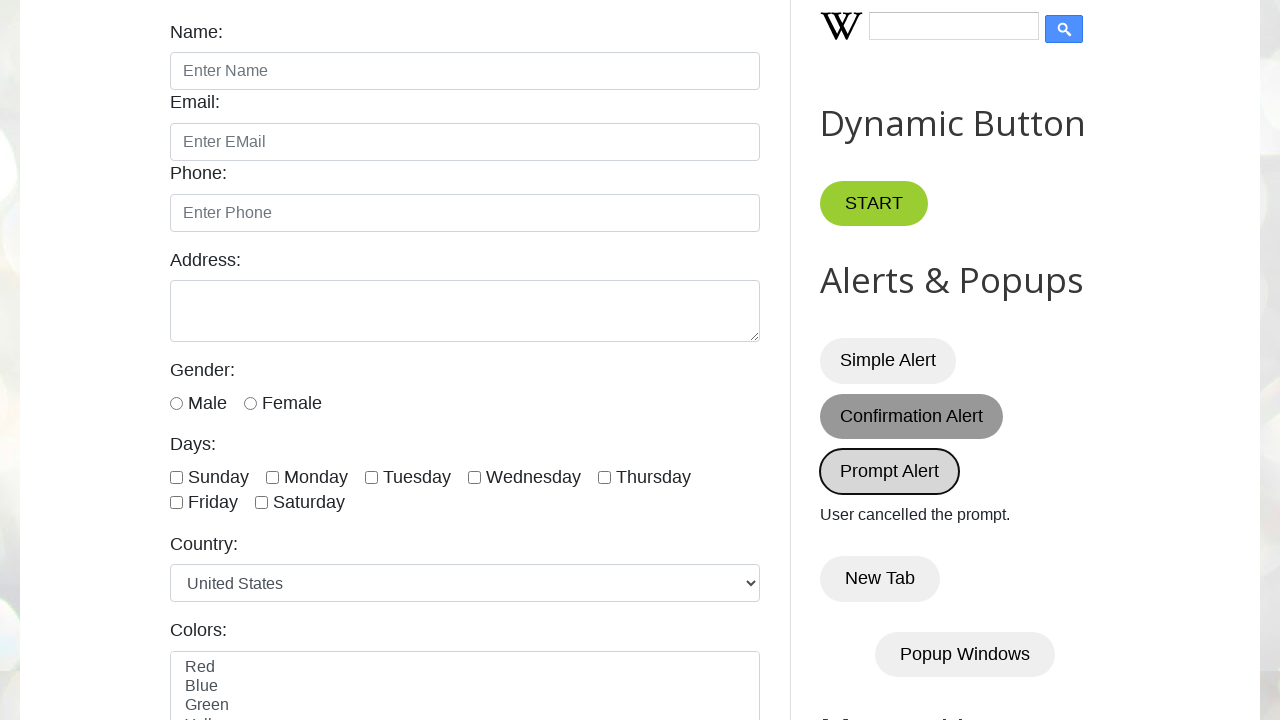

Set up dialog handler to accept prompt with text input 'sonali'
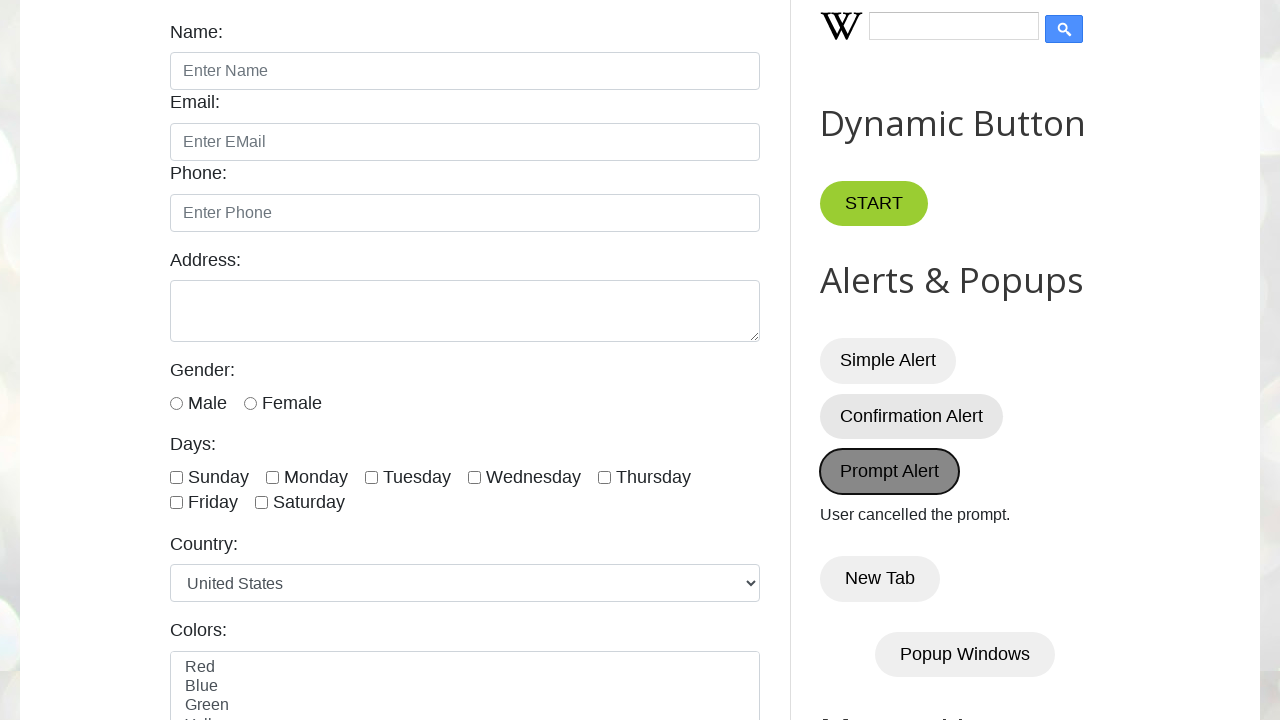

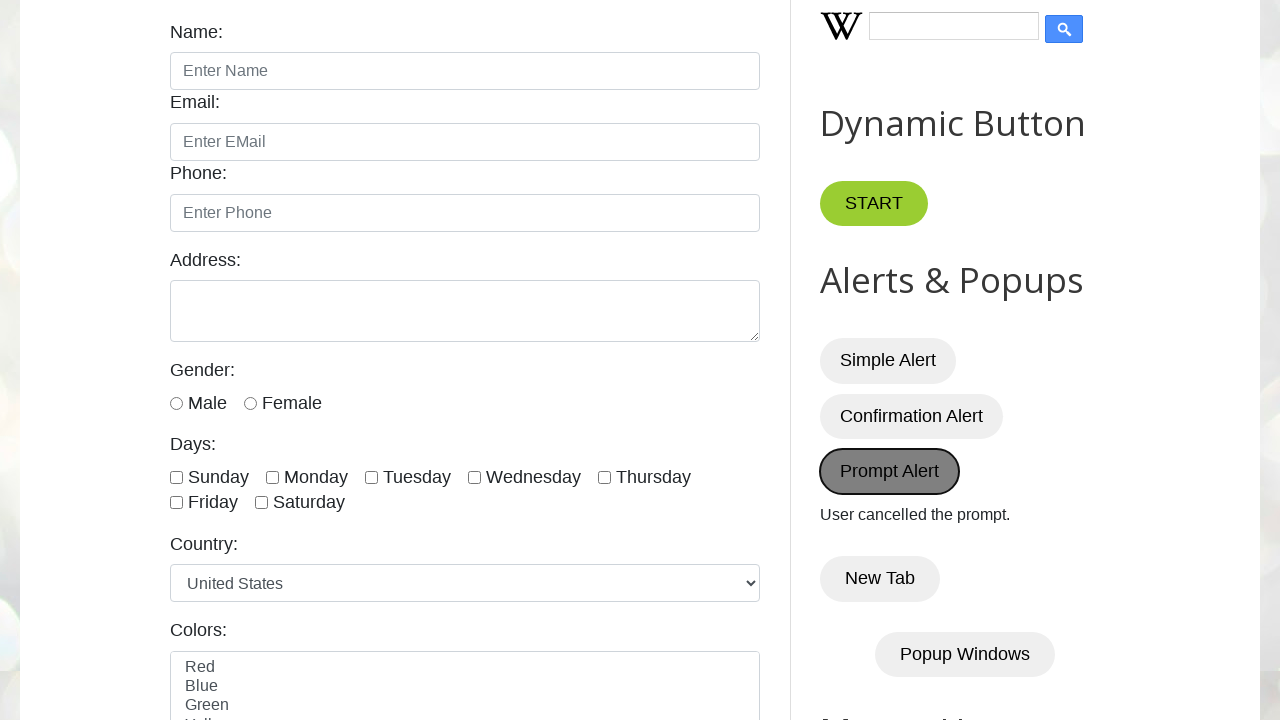